Tests drag and drop functionality by dragging an element from one container to another and then back to the original position

Starting URL: https://www.grotechminds.com/drag-and-drop/

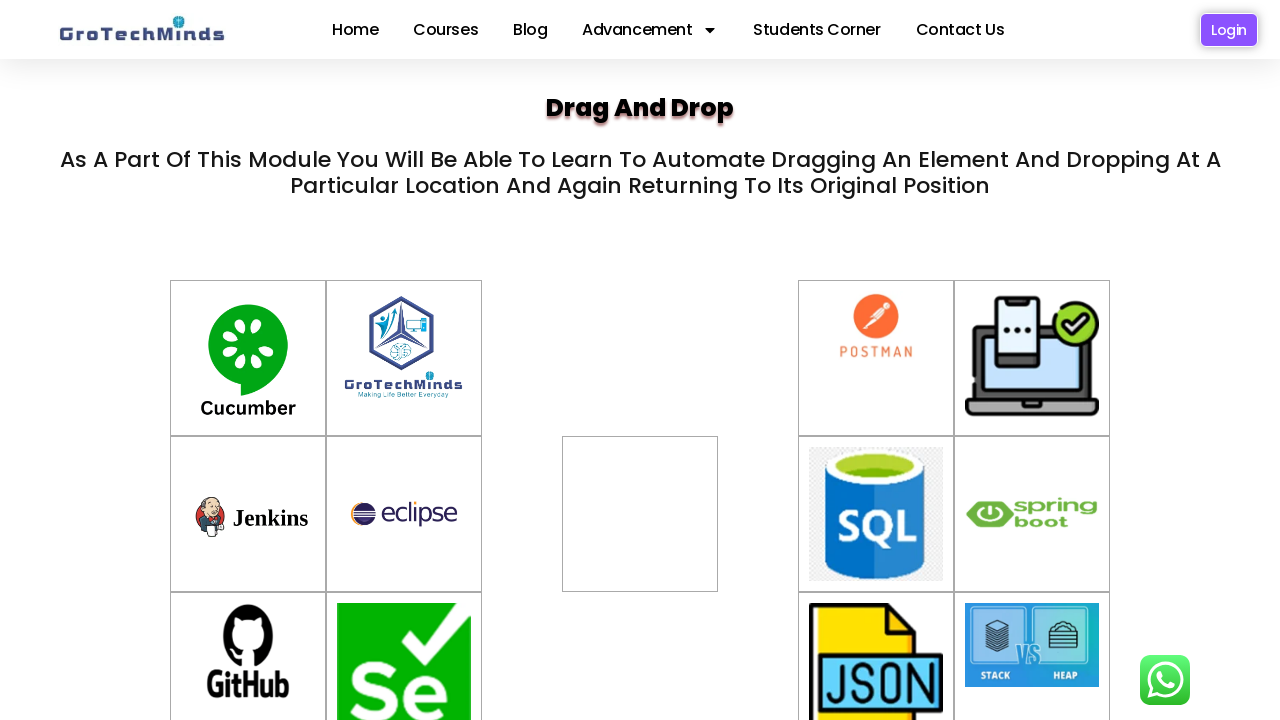

Located source element with id 'container-6'
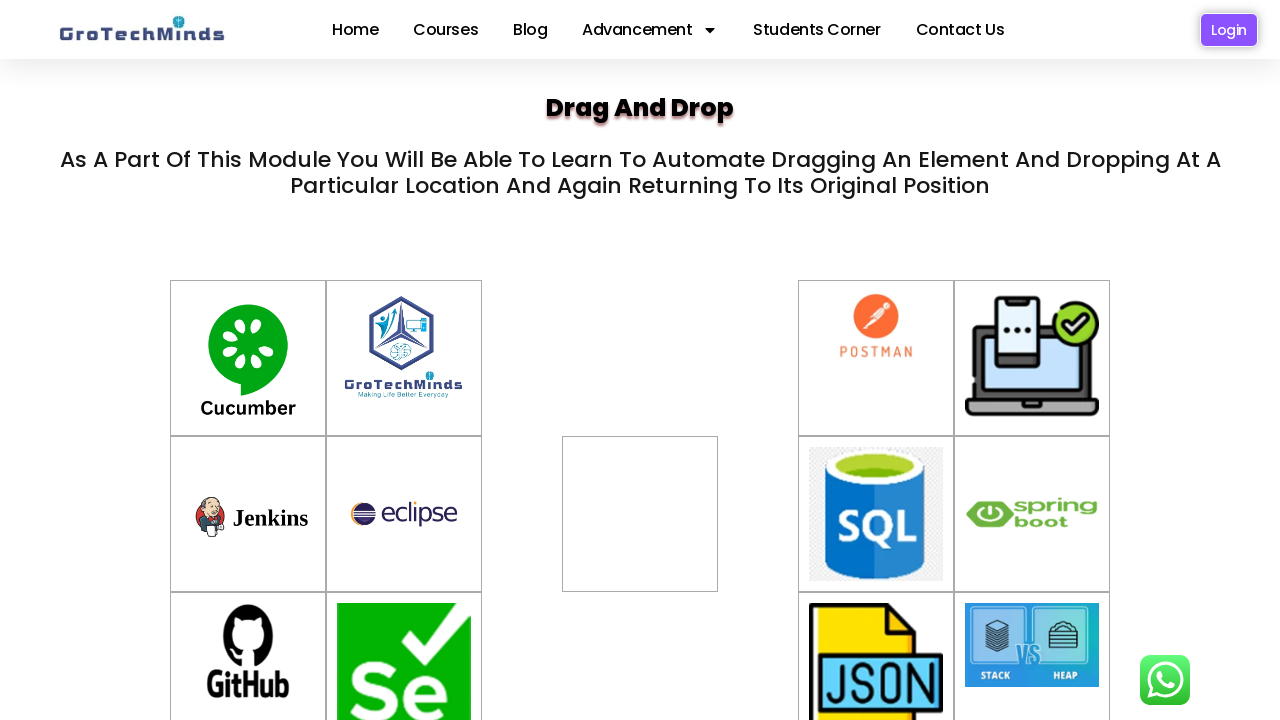

Located target element with id 'div2'
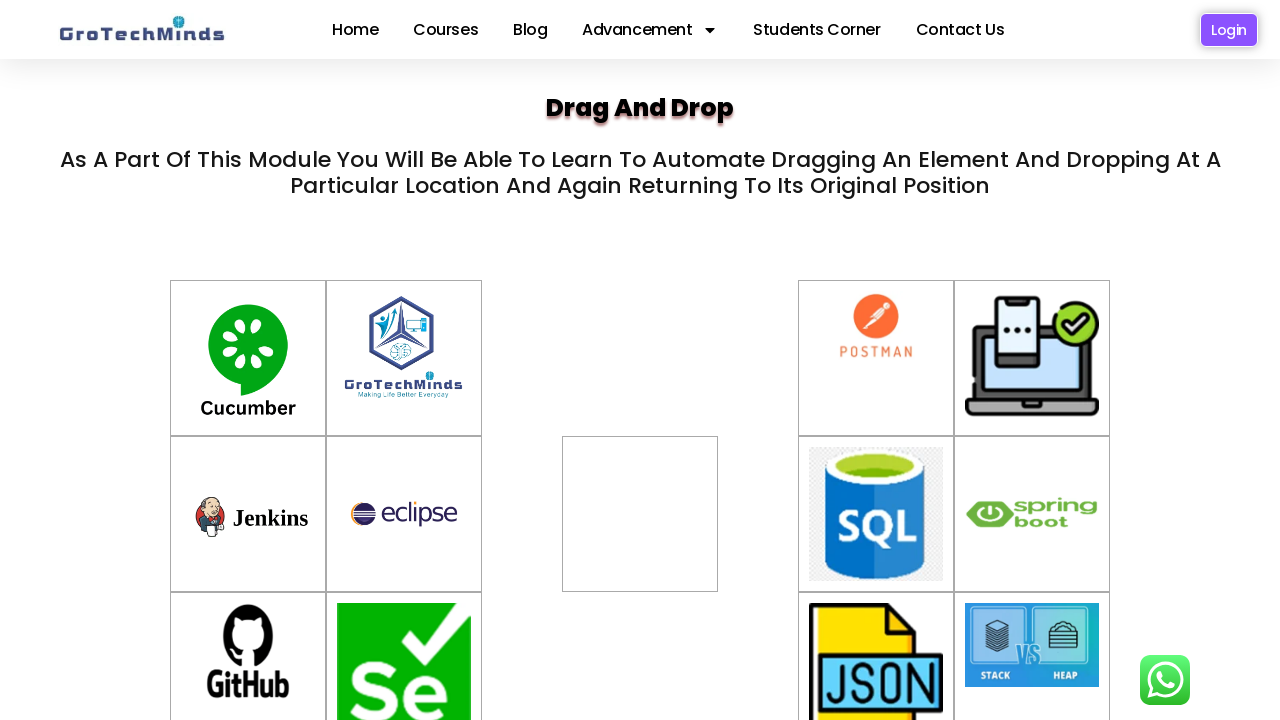

Source element became visible
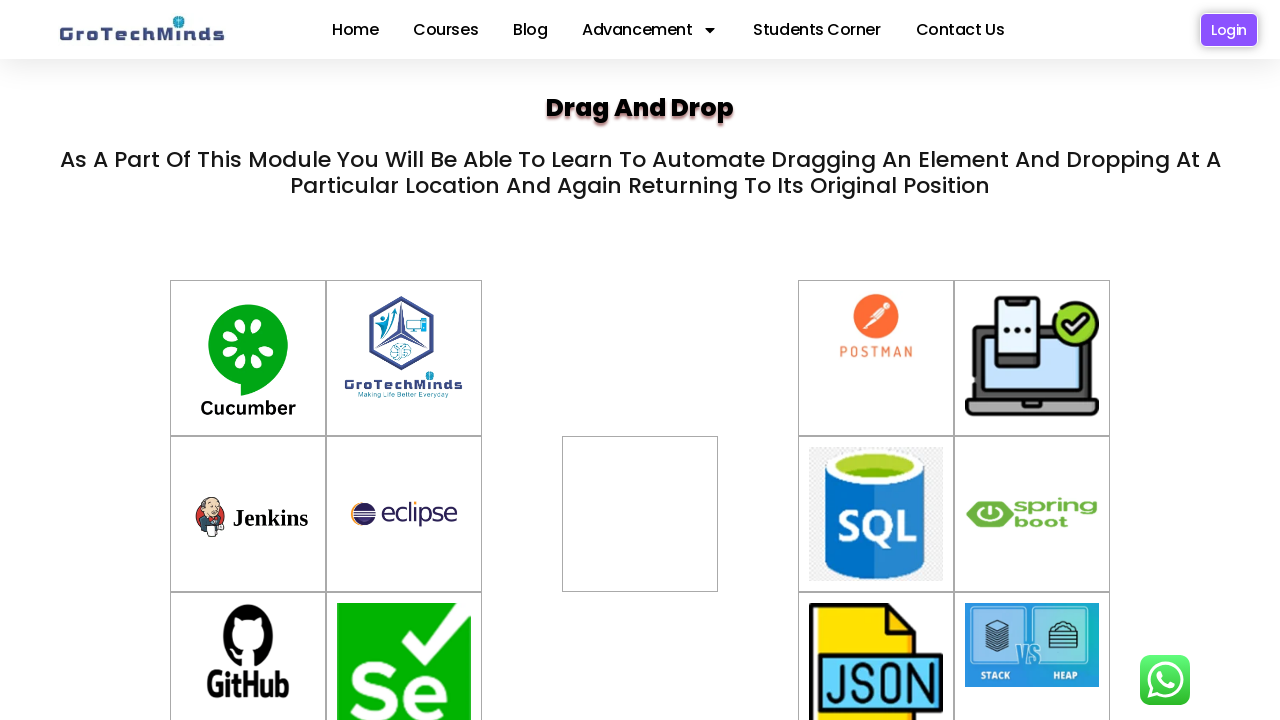

Target element became visible
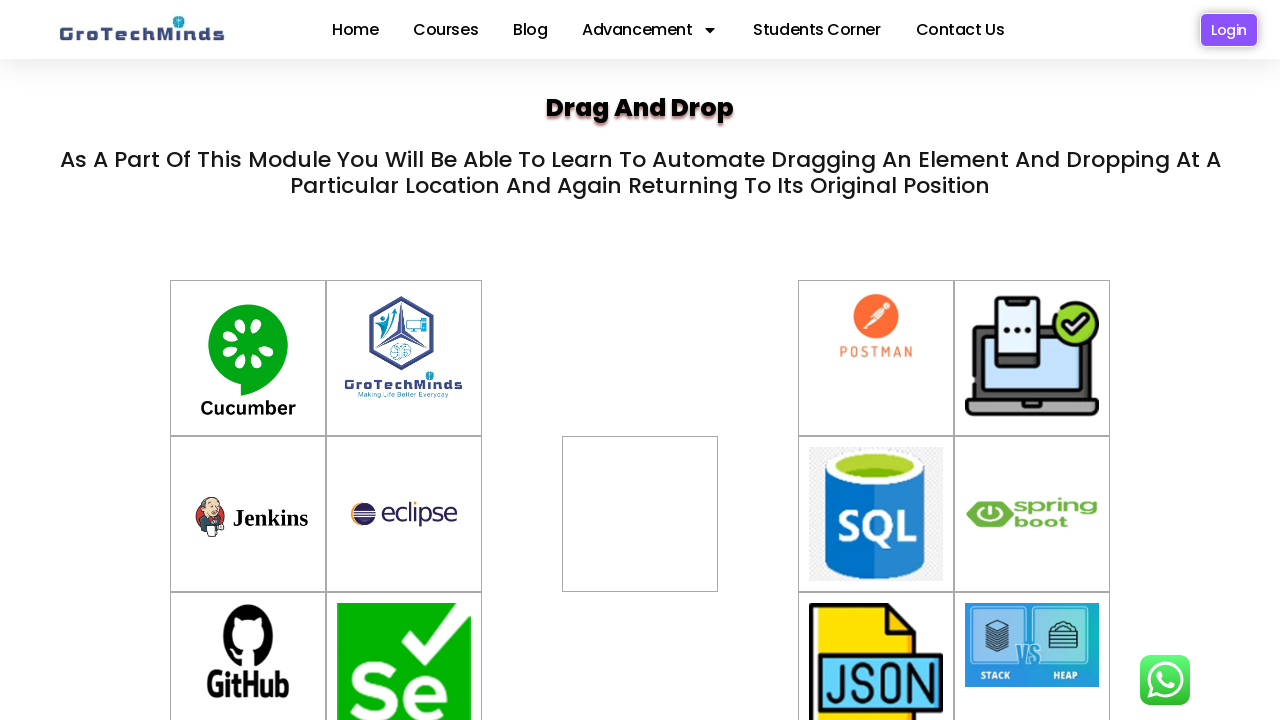

Dragged element from container-6 to div2 at (640, 514)
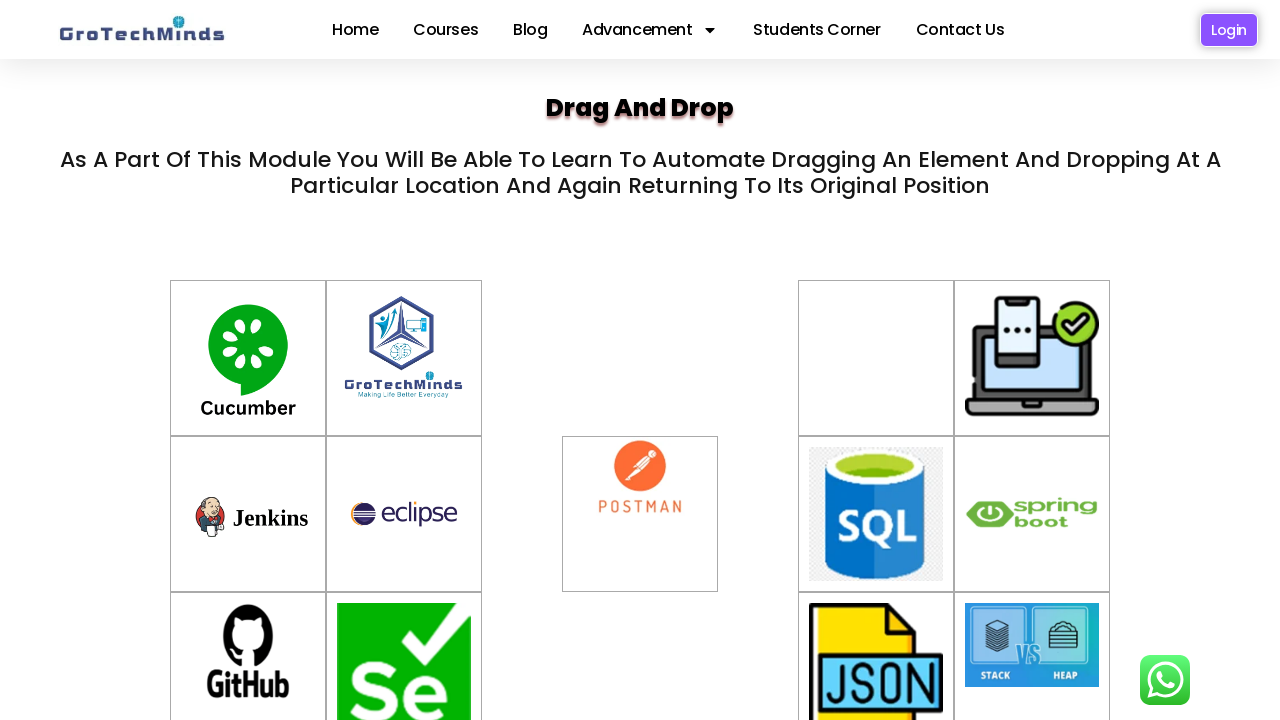

Waited 1 second for drag operation to complete
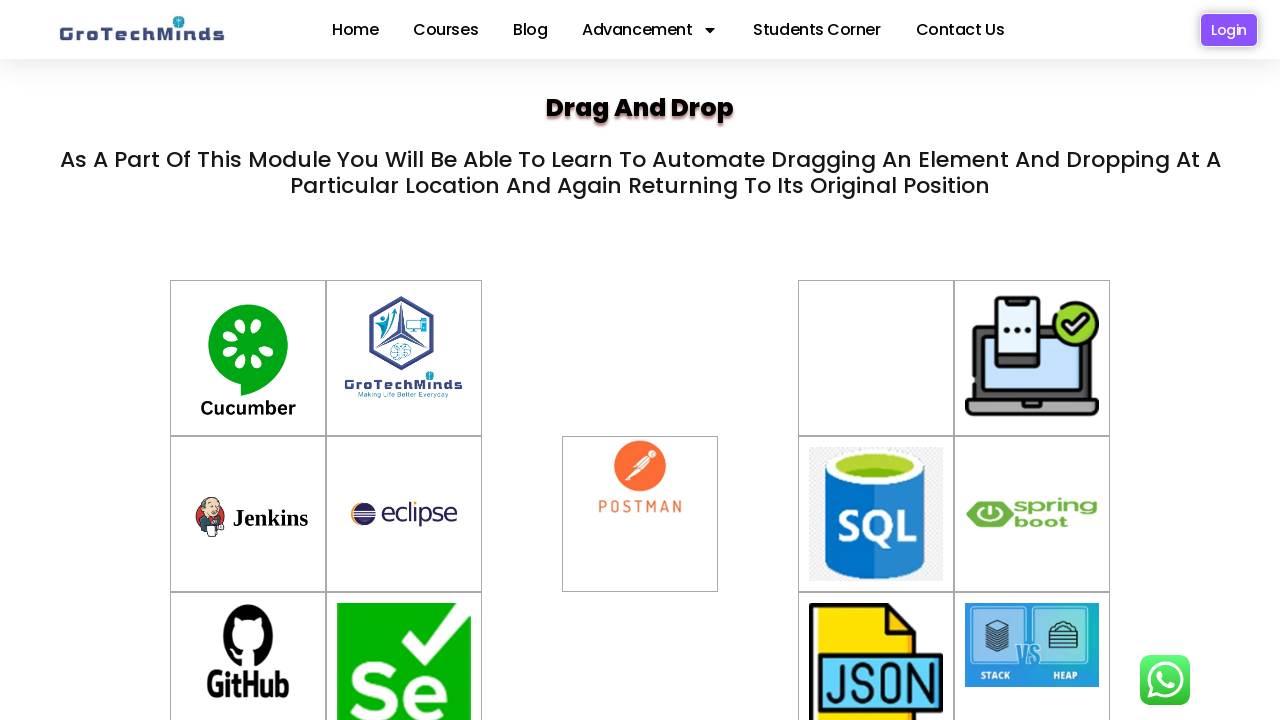

Dragged element back from div2 to container-6 at (876, 358)
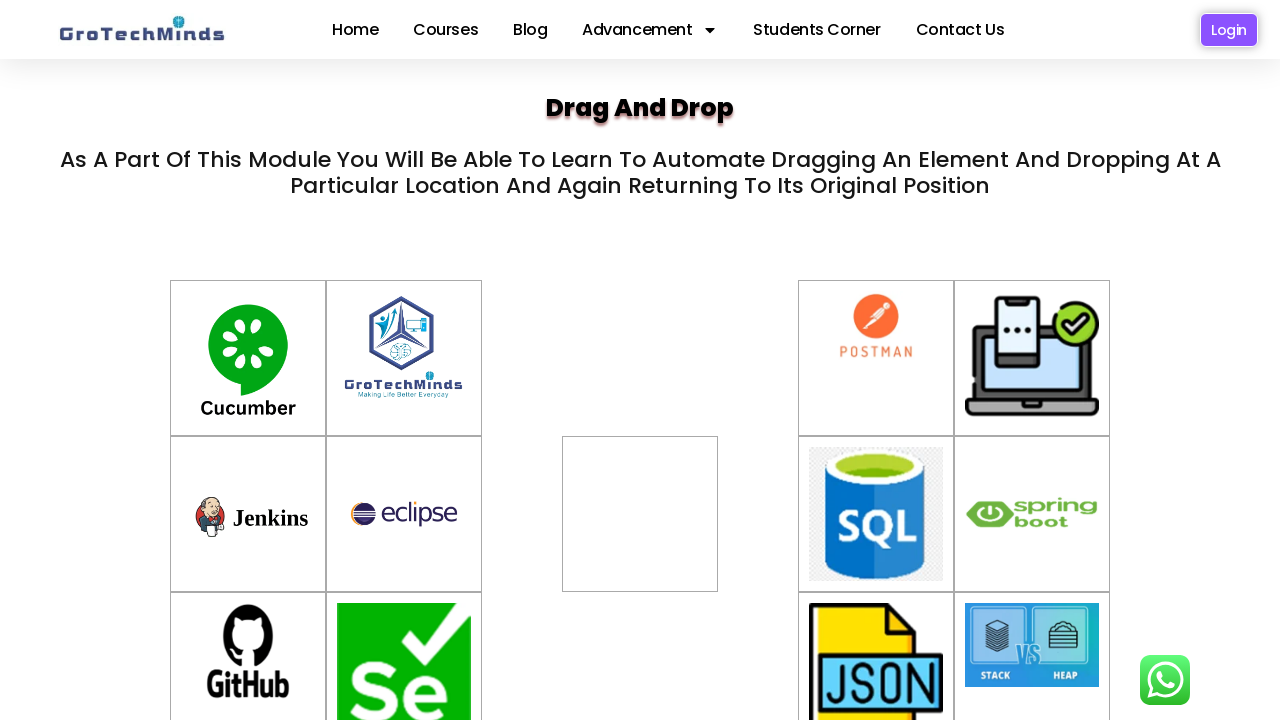

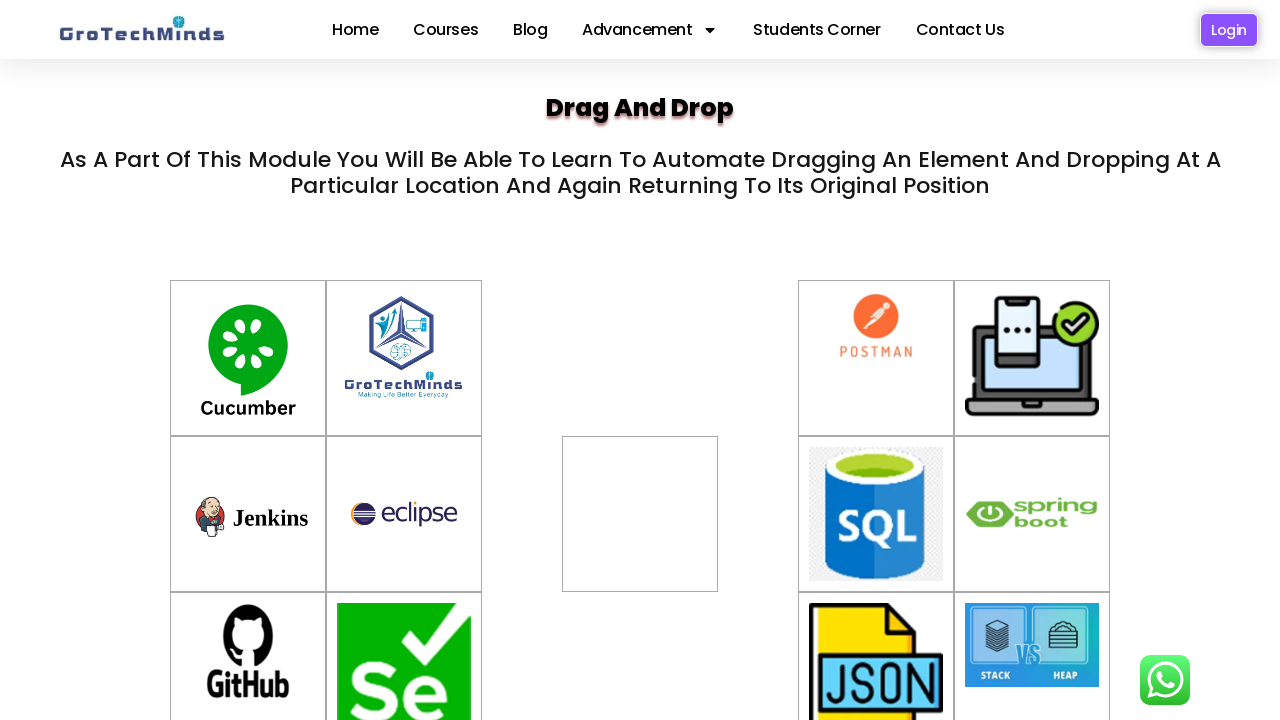